Tests simple alert handling by navigating through menus to trigger an alert dialog and accepting it

Starting URL: https://www.leafground.com/dashboard.xhtml

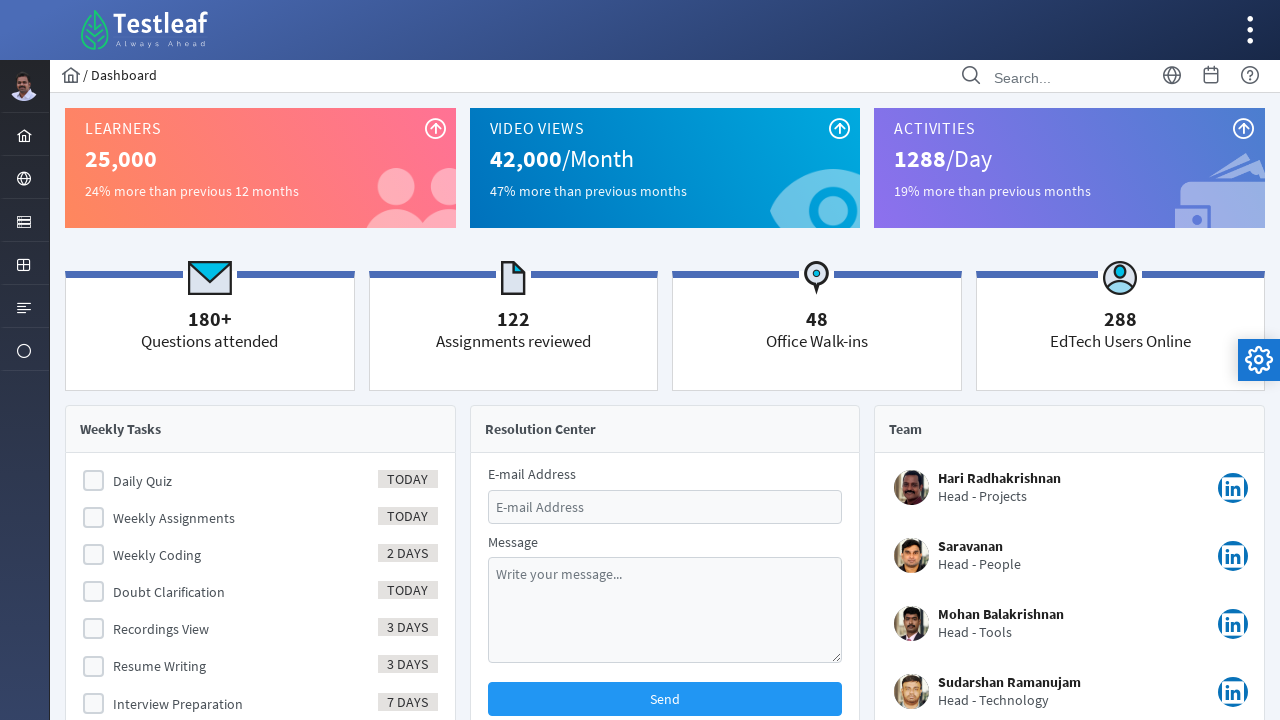

Clicked menu item to expand options at (24, 178) on #menuform\:j_idt39
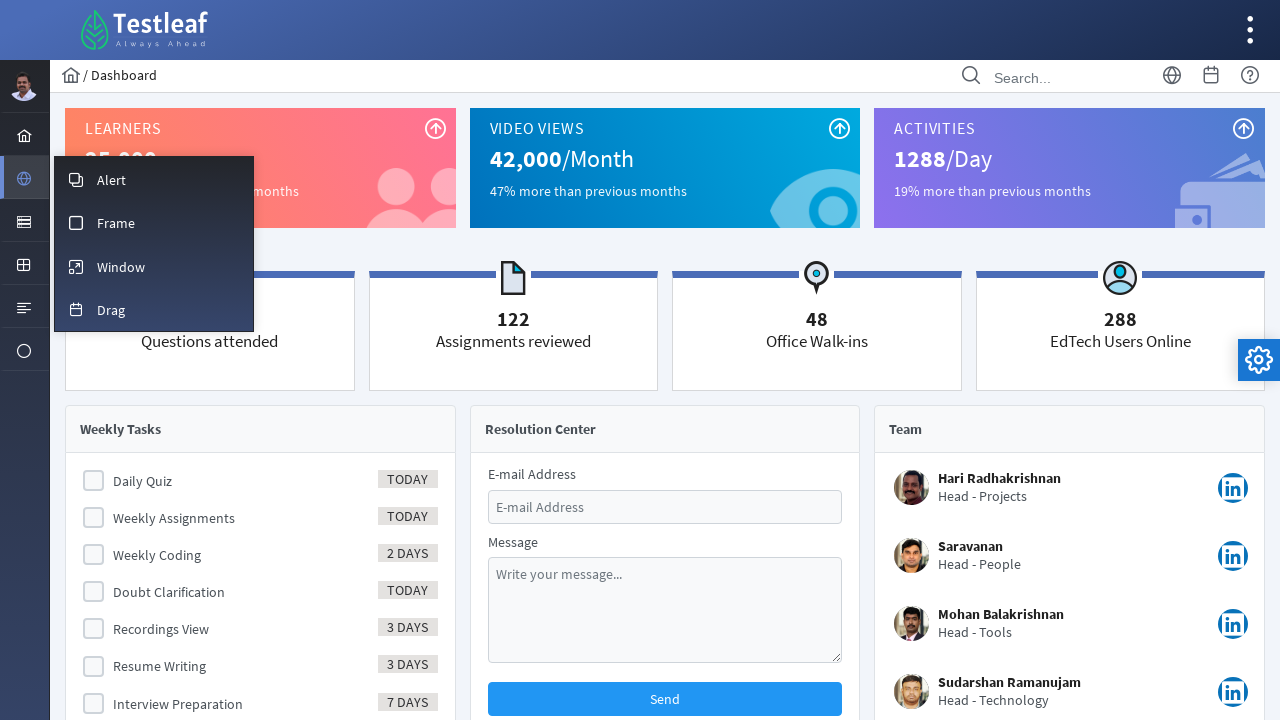

Clicked overlay menu option at (154, 179) on #menuform\:m_overlay
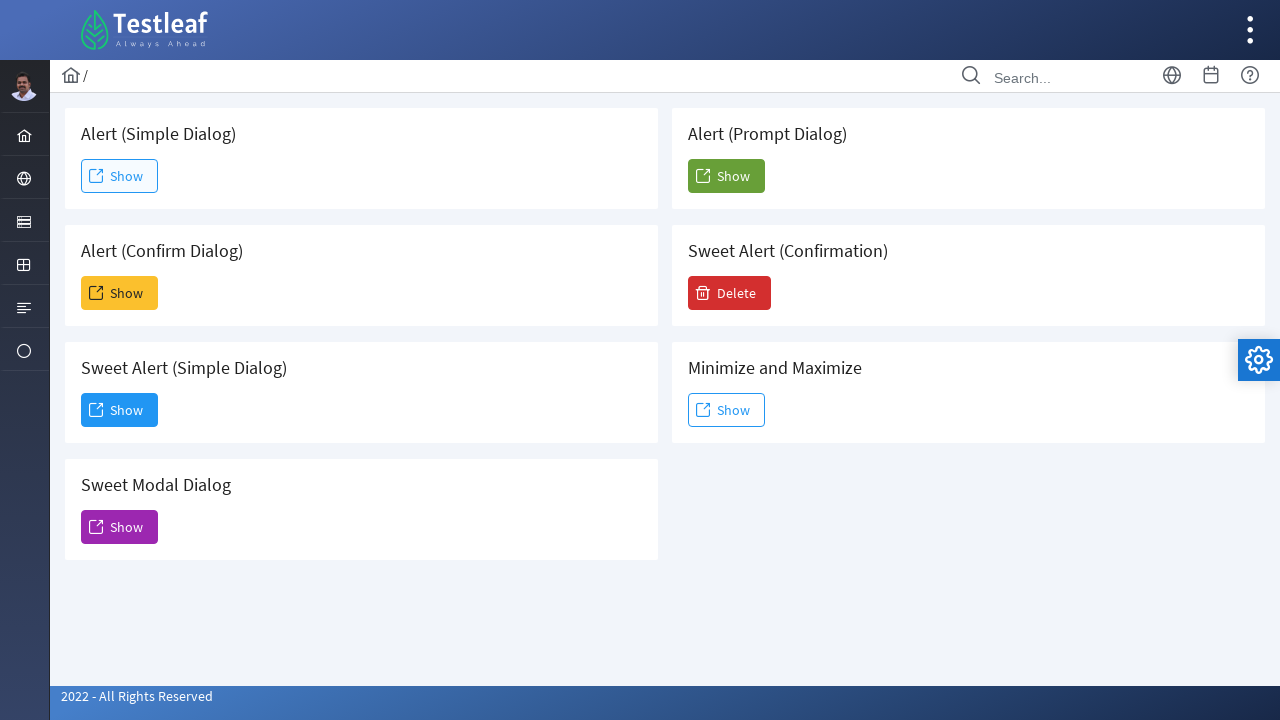

Clicked button to trigger simple alert at (120, 176) on #j_idt88\:j_idt91
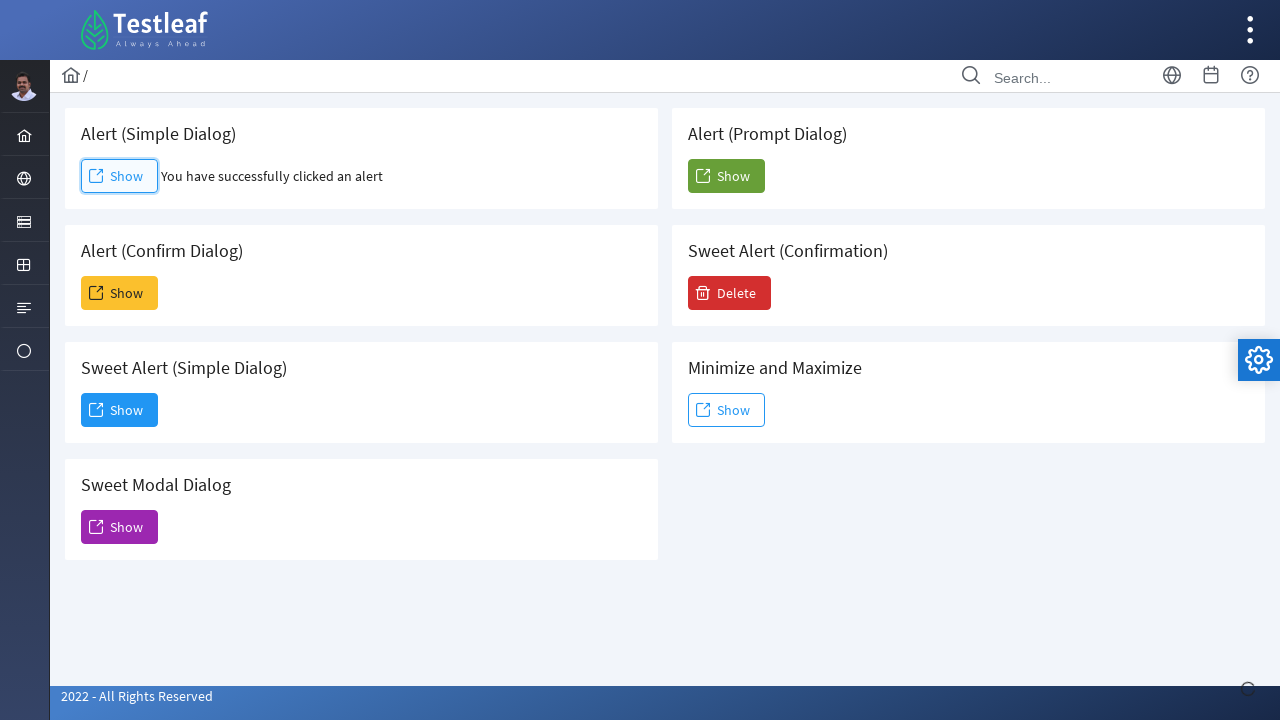

Alert dialog accepted
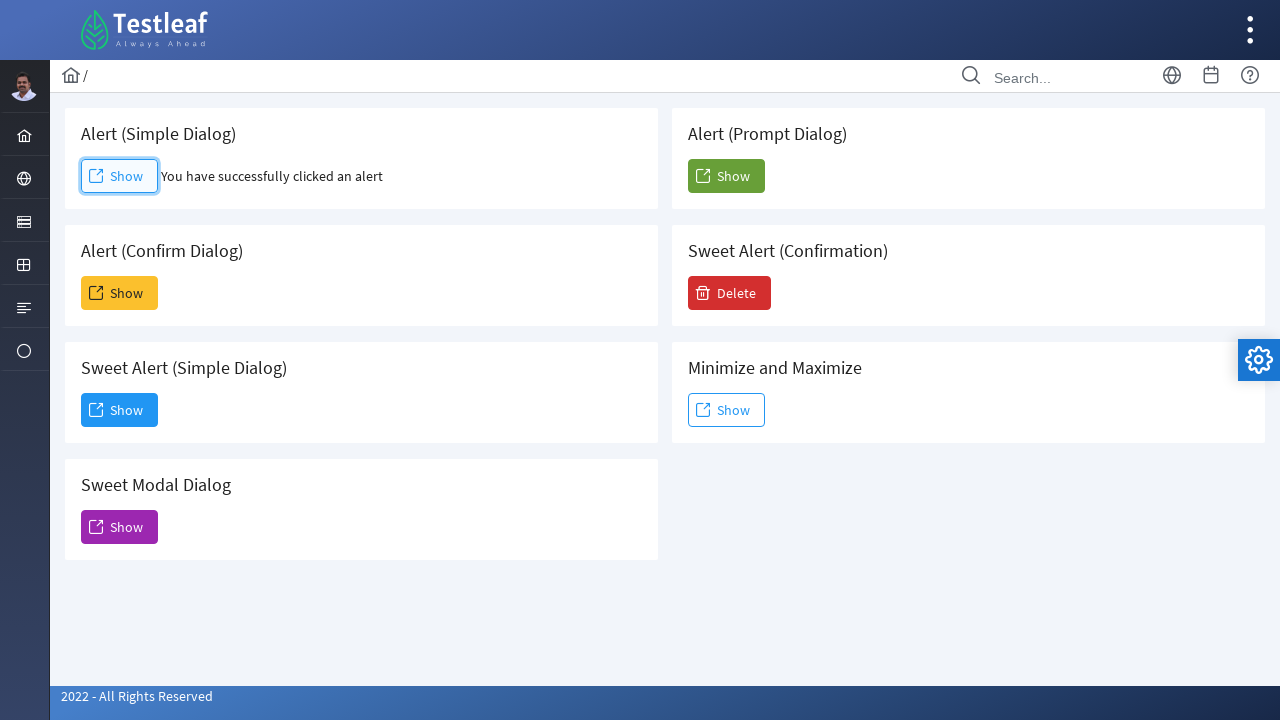

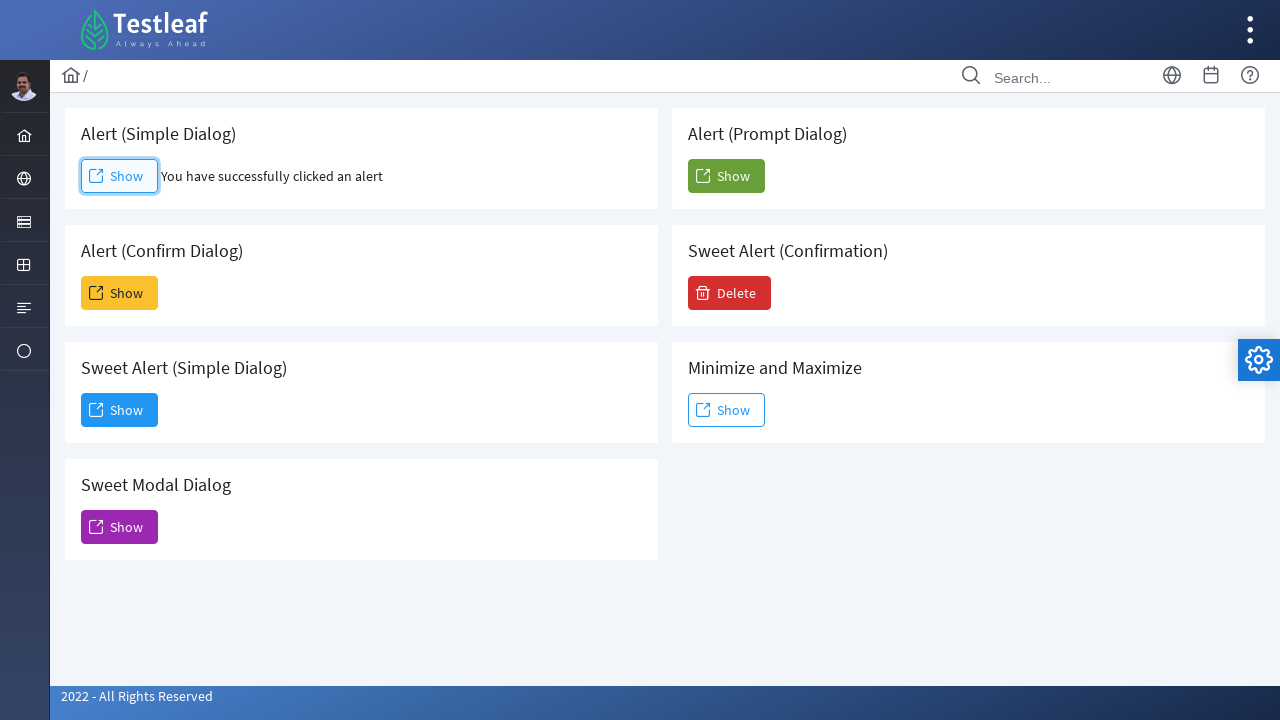